Tests an Angular shopping cart application by browsing products, adding Selenium product to cart, and modifying quantity in the cart

Starting URL: https://rahulshettyacademy.com/angularAppdemo/

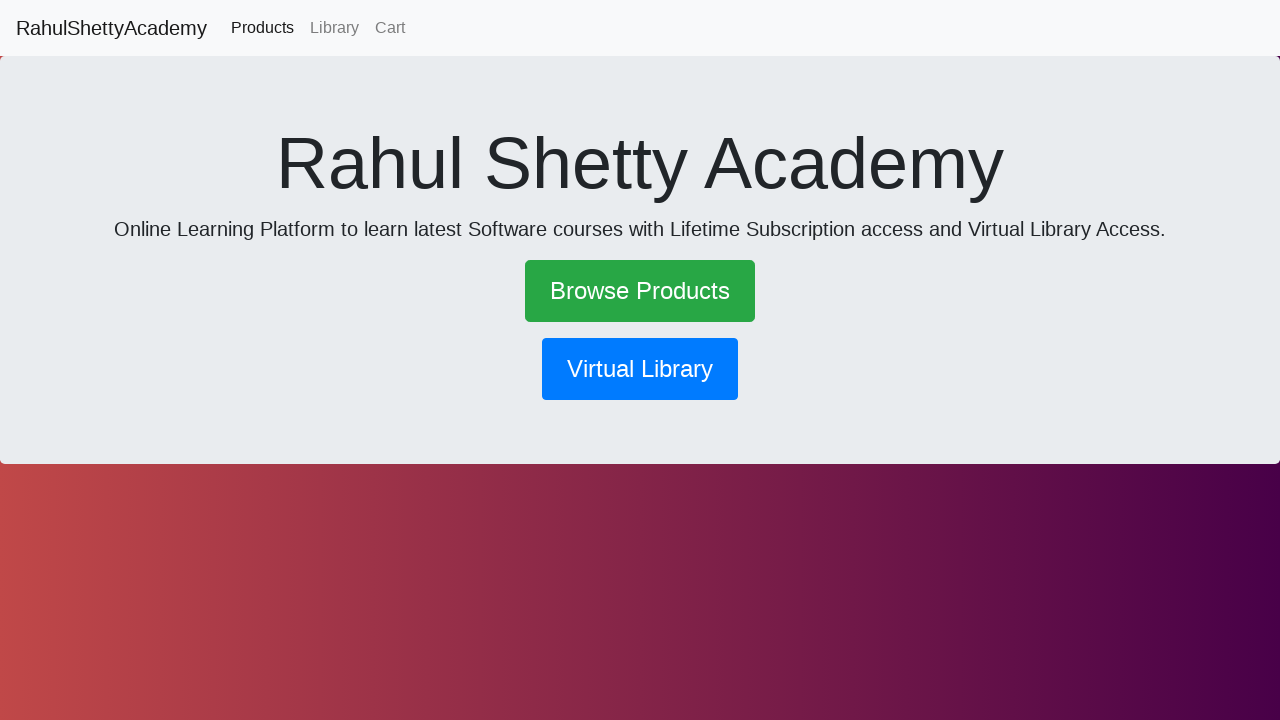

Clicked 'Browse Products' link at (640, 291) on text=Browse Products
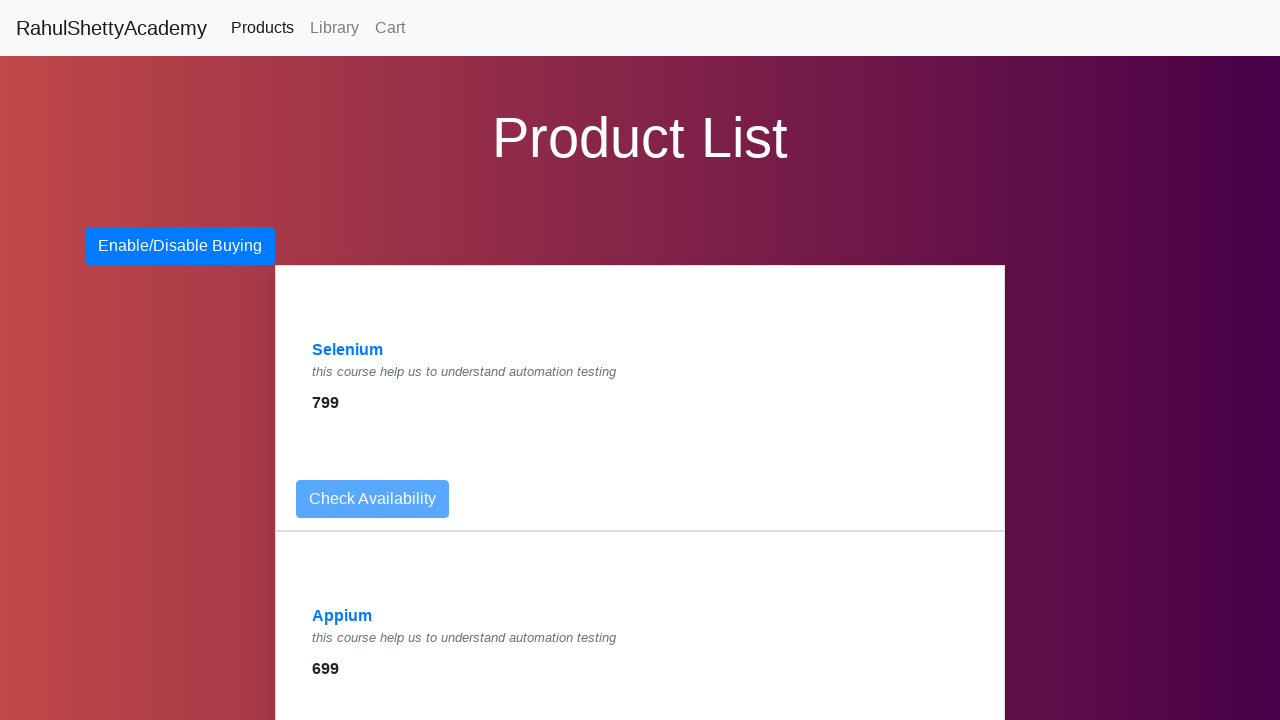

Clicked on Selenium product at (348, 350) on text=Selenium
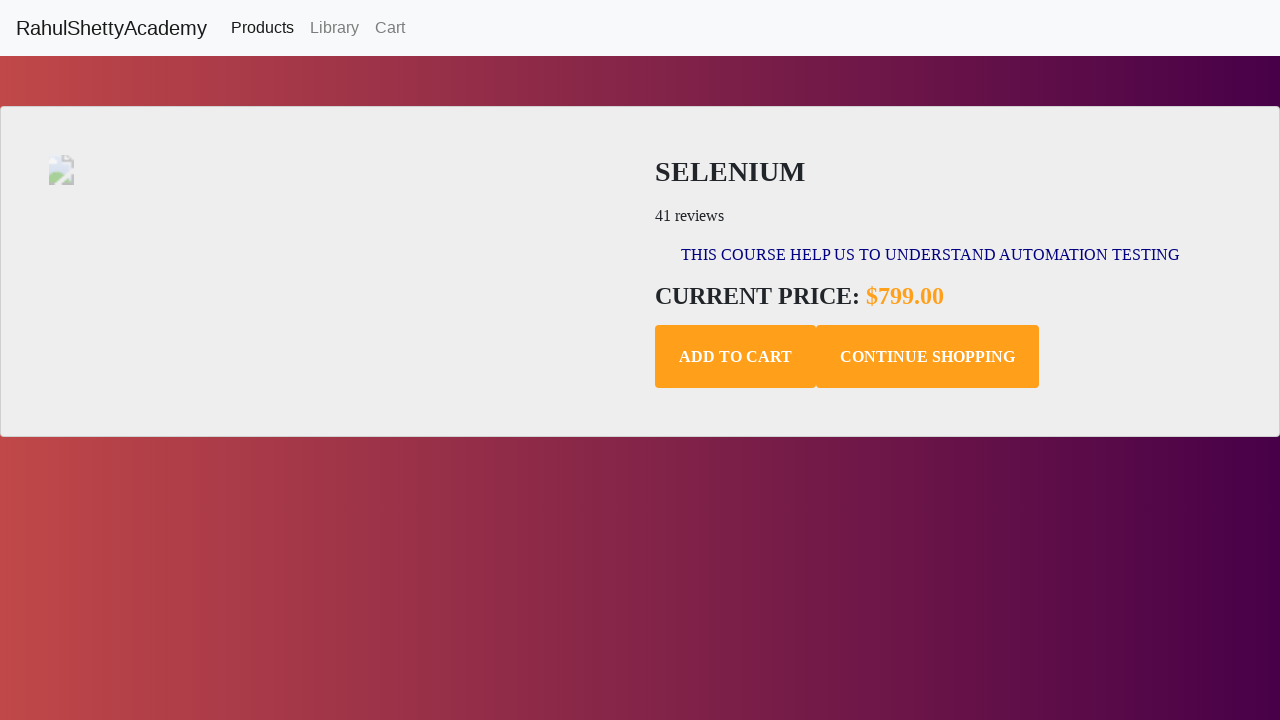

Clicked 'Add to Cart' button for Selenium product at (736, 357) on .add-to-cart
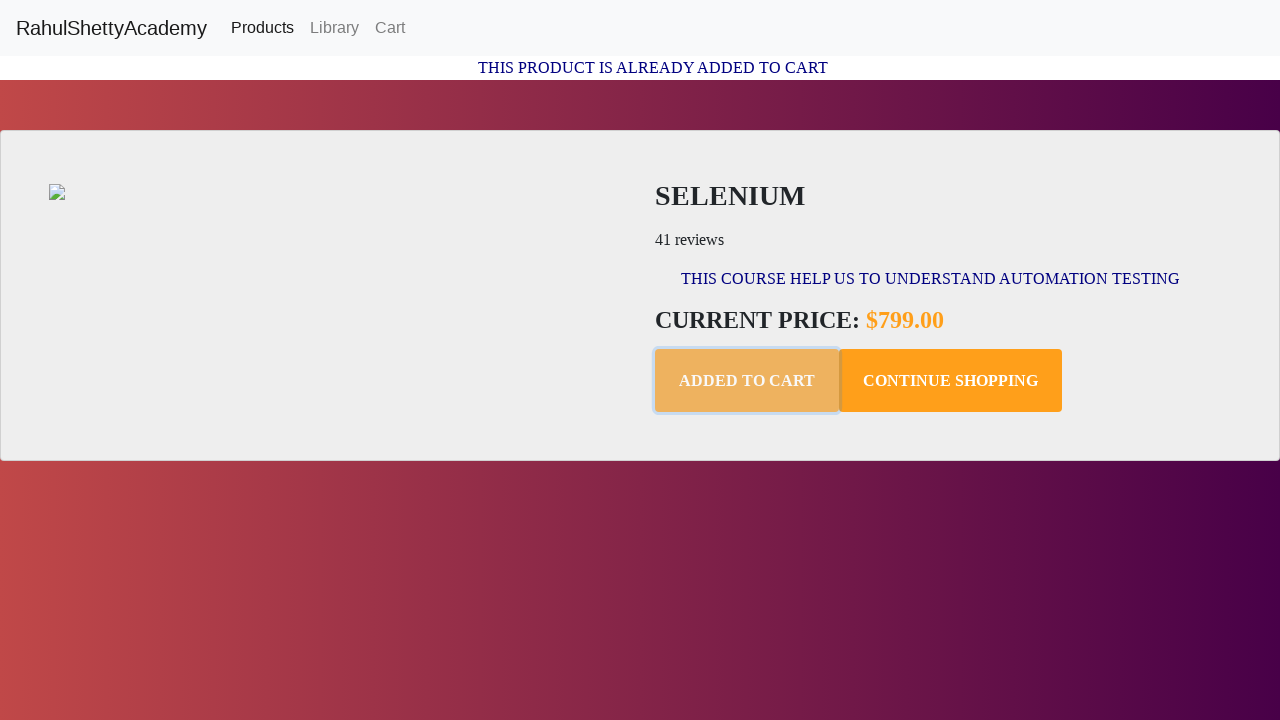

Navigated to Cart page at (390, 28) on text=Cart
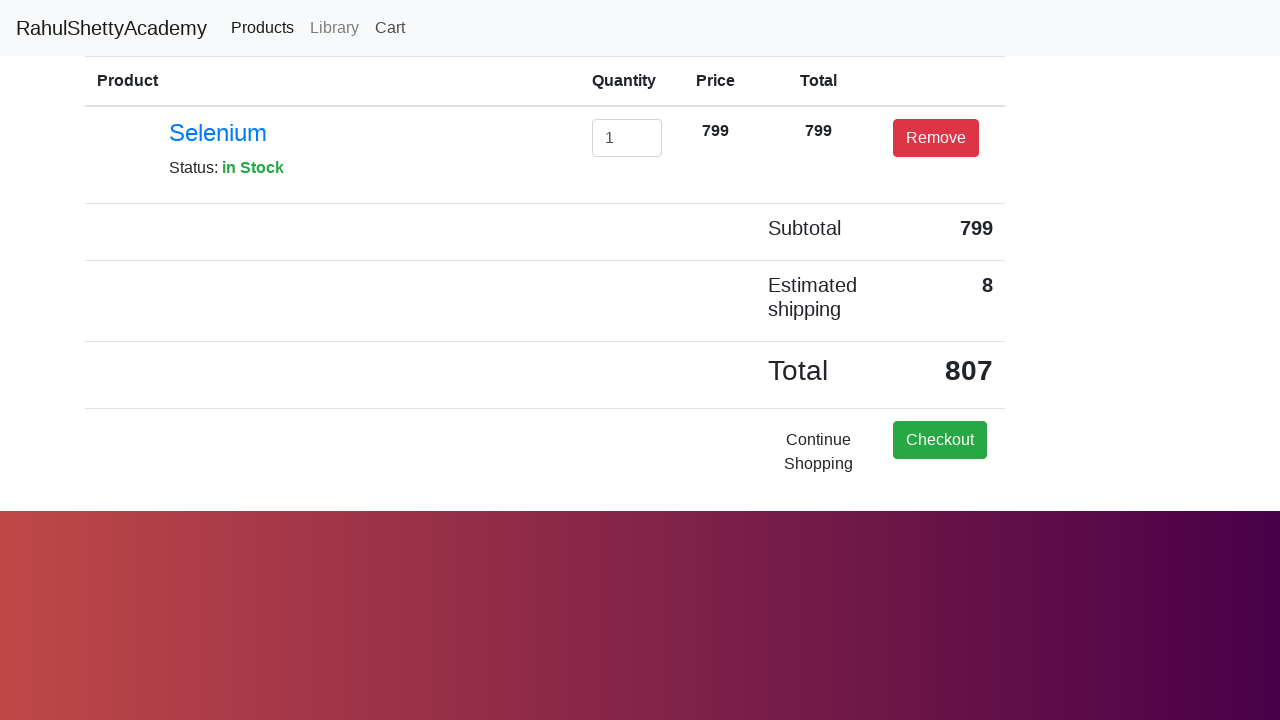

Cleared quantity field in cart on #exampleInputEmail1
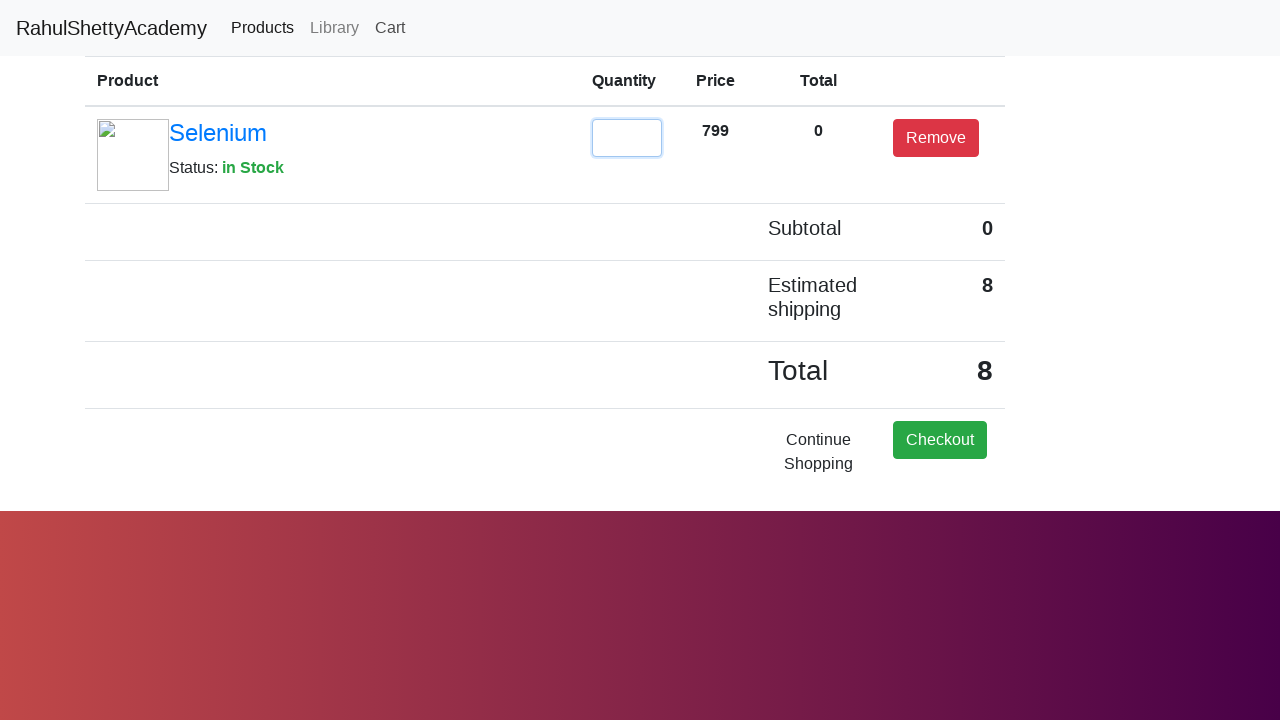

Entered new quantity of 2 in cart on #exampleInputEmail1
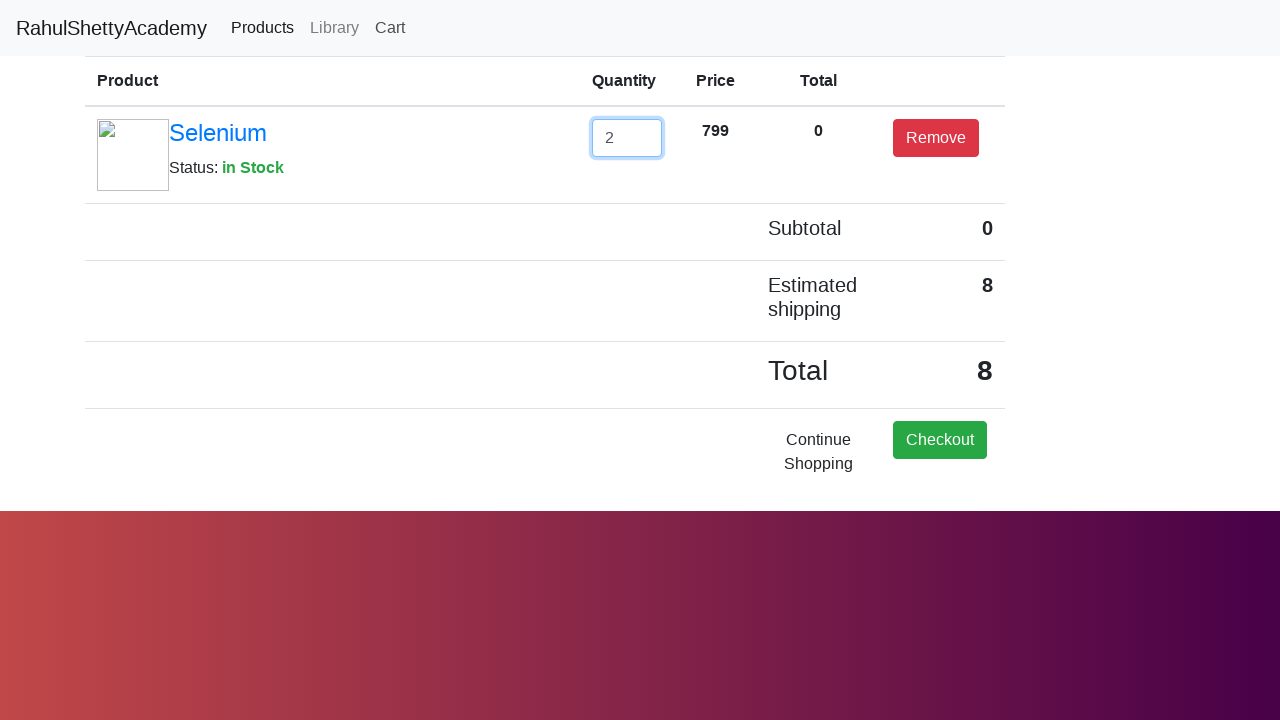

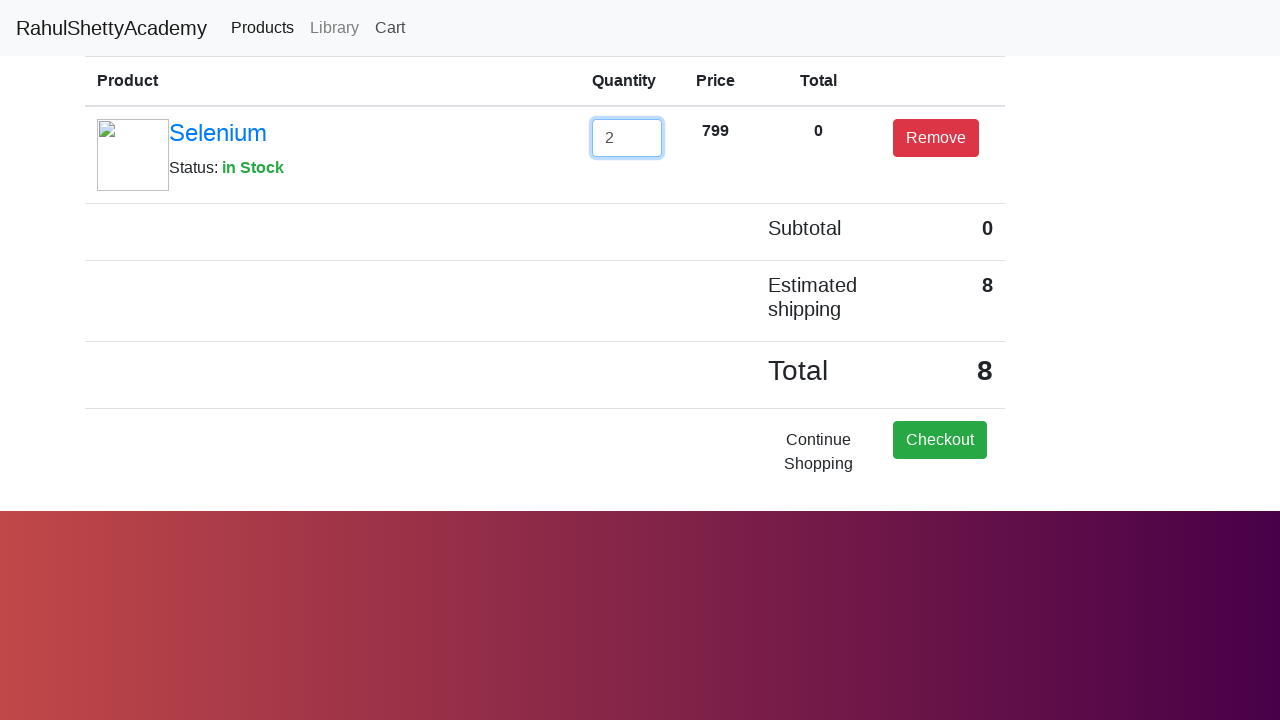